Tests the display status of various form elements including textboxes, textareas, radio buttons and dropdowns, filling in visible elements with test data

Starting URL: https://automationfc.github.io/basic-form/index.html

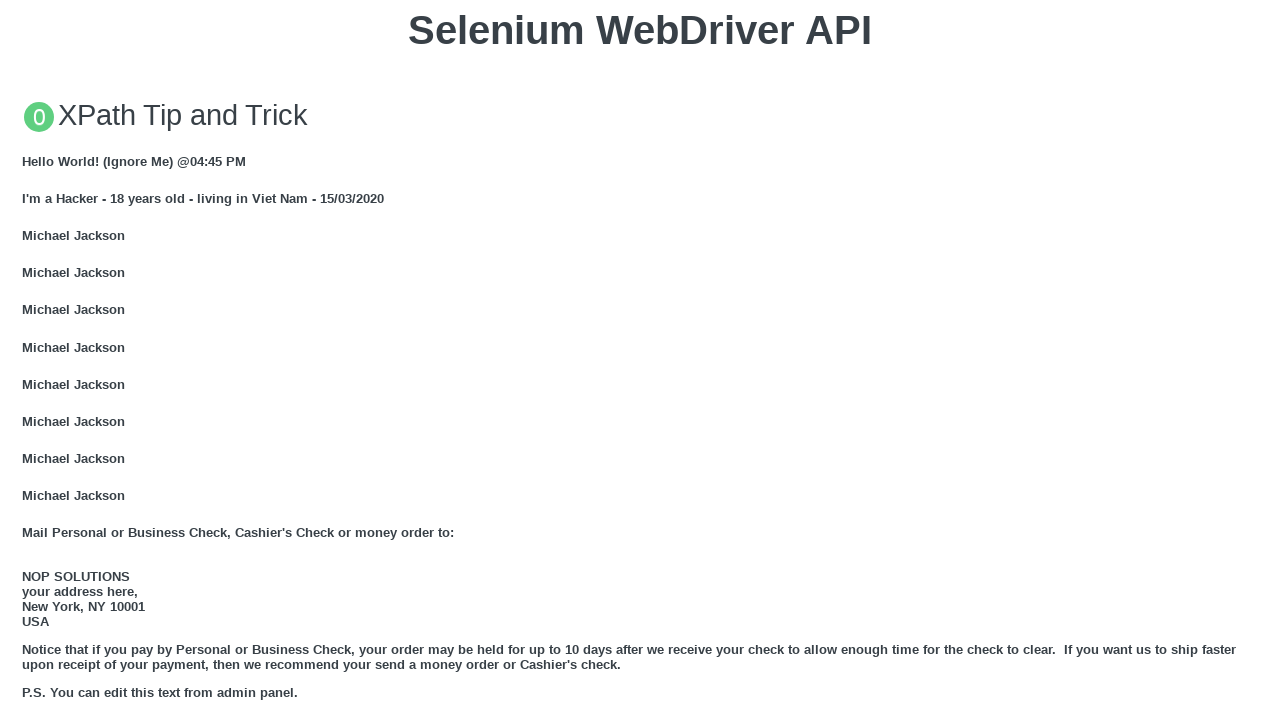

Email textbox is visible and filled with 'Tharo beautifull' on #mail
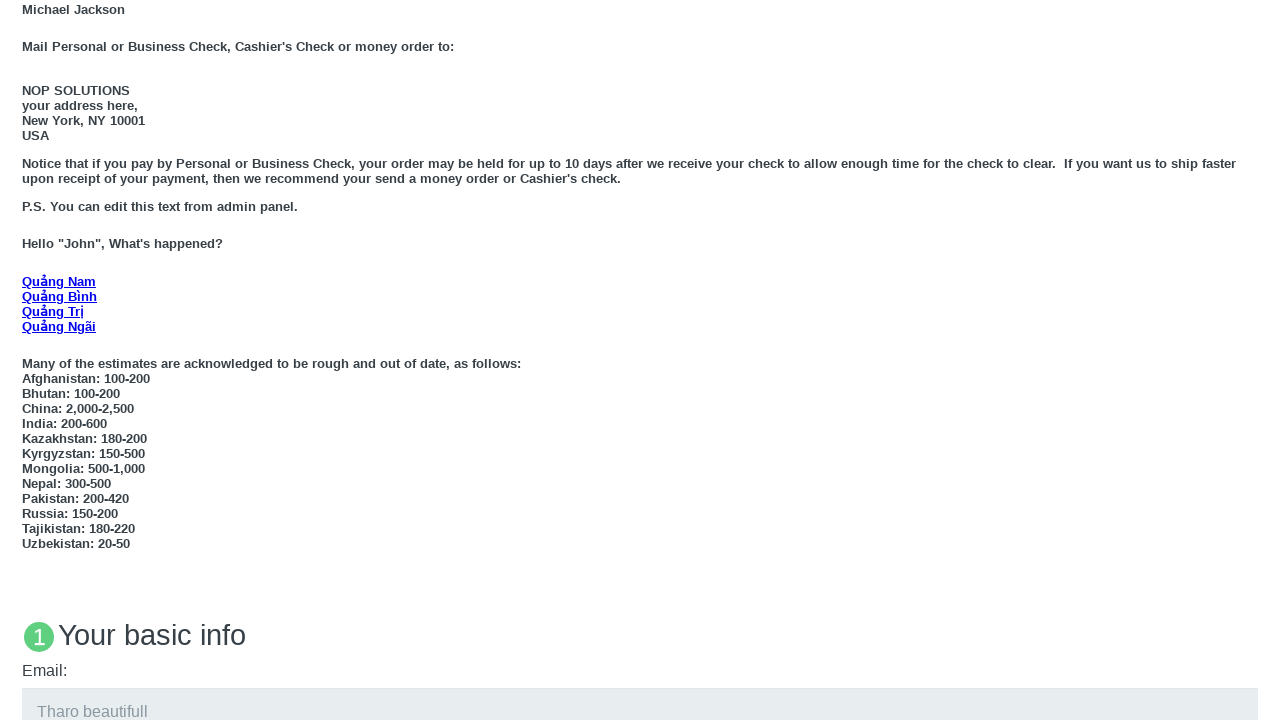

Education textarea is visible and filled with 'Đại Học' on #edu
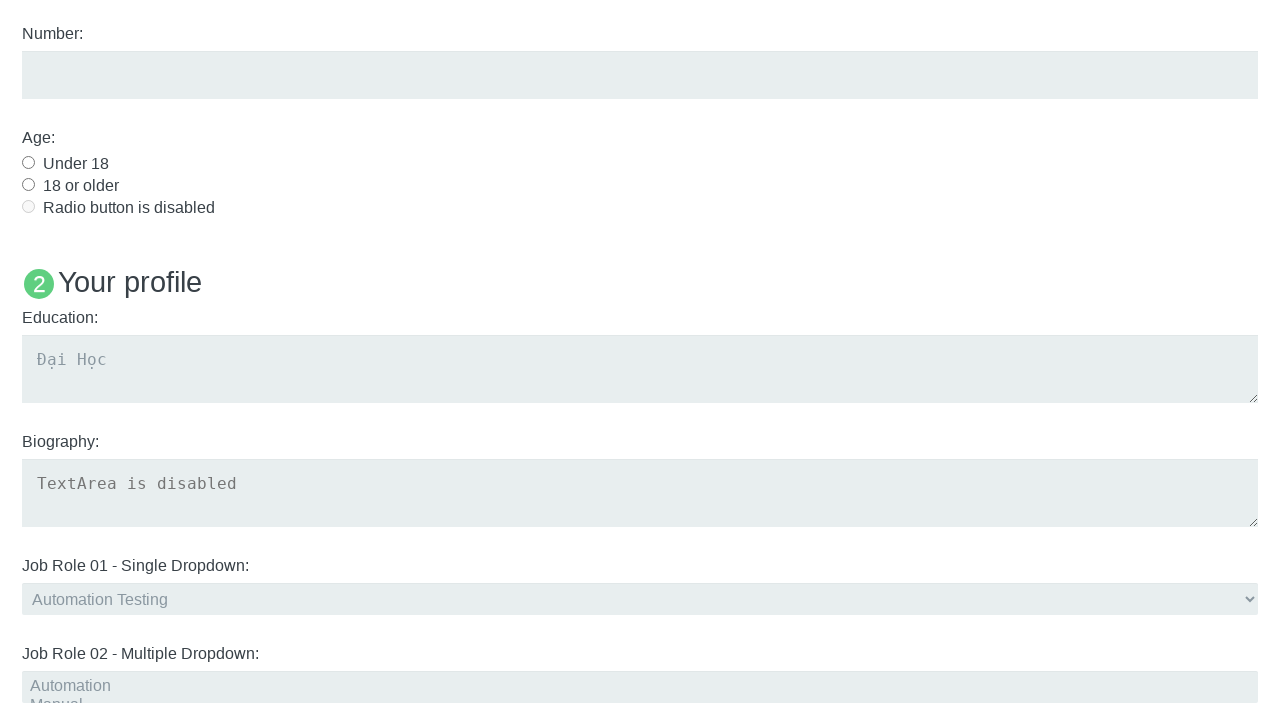

Age under 18 radio button is visible and clicked at (28, 162) on #under_18
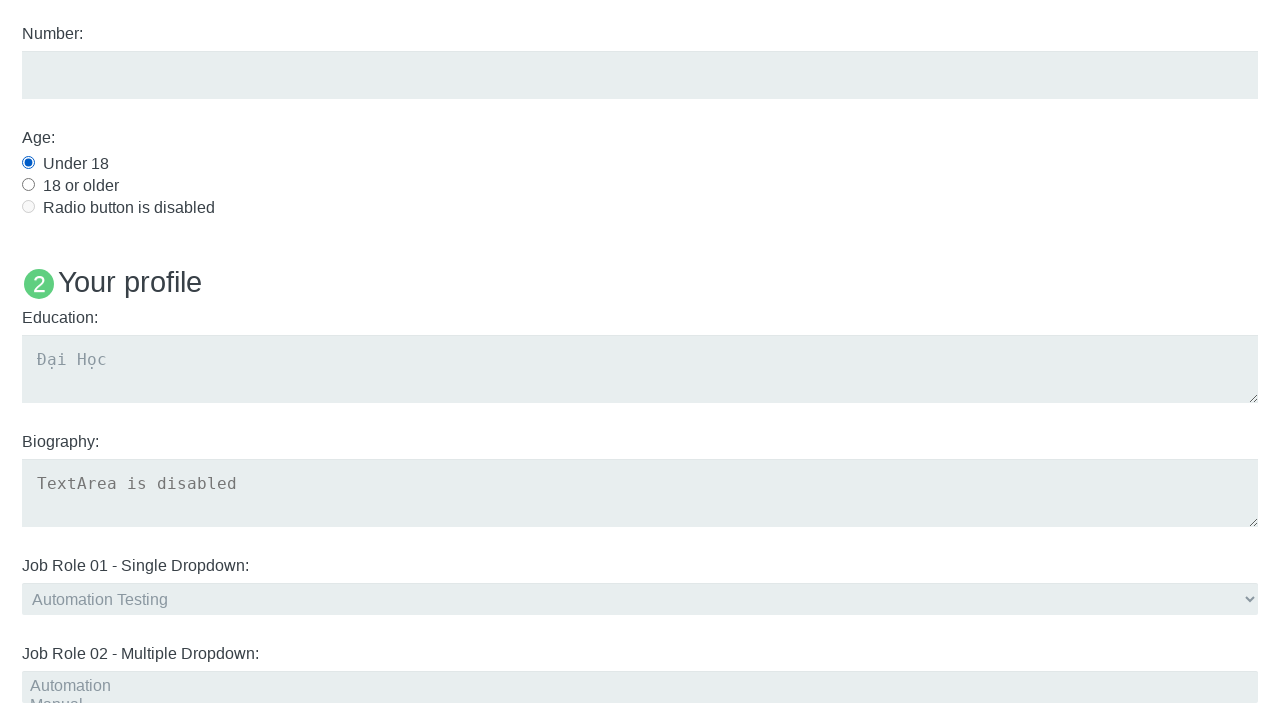

Name User5 heading is not visible
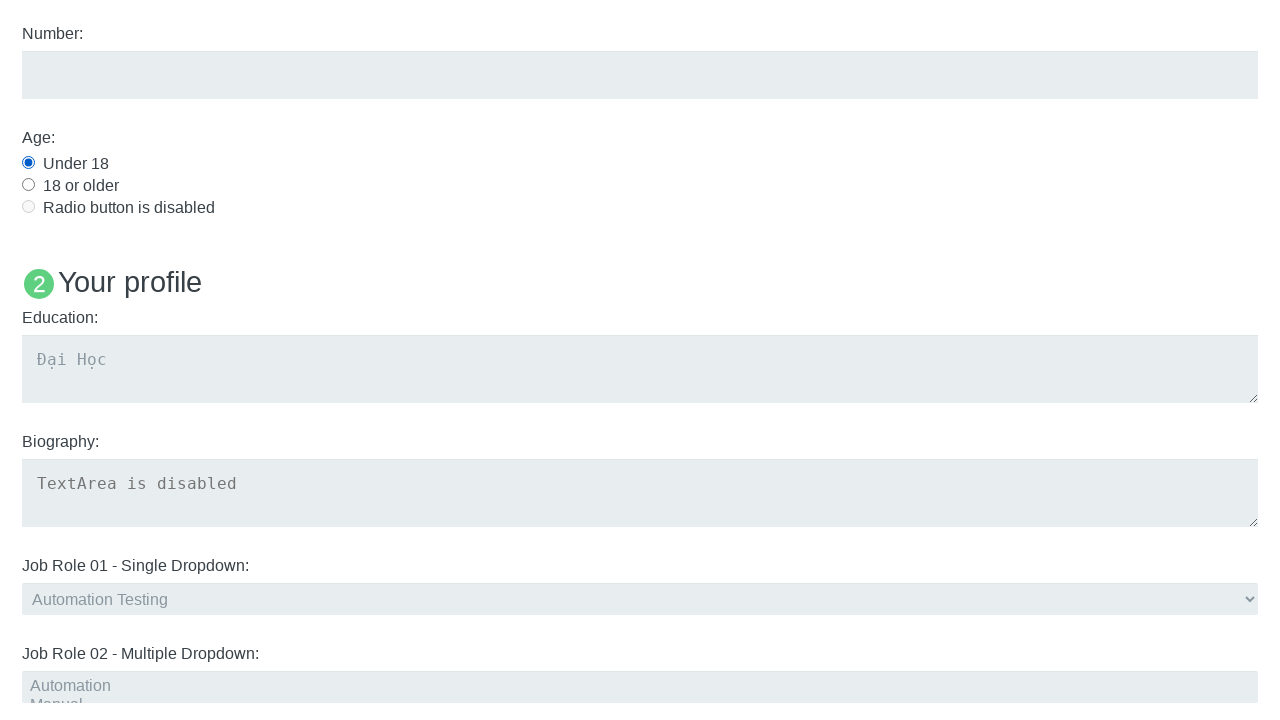

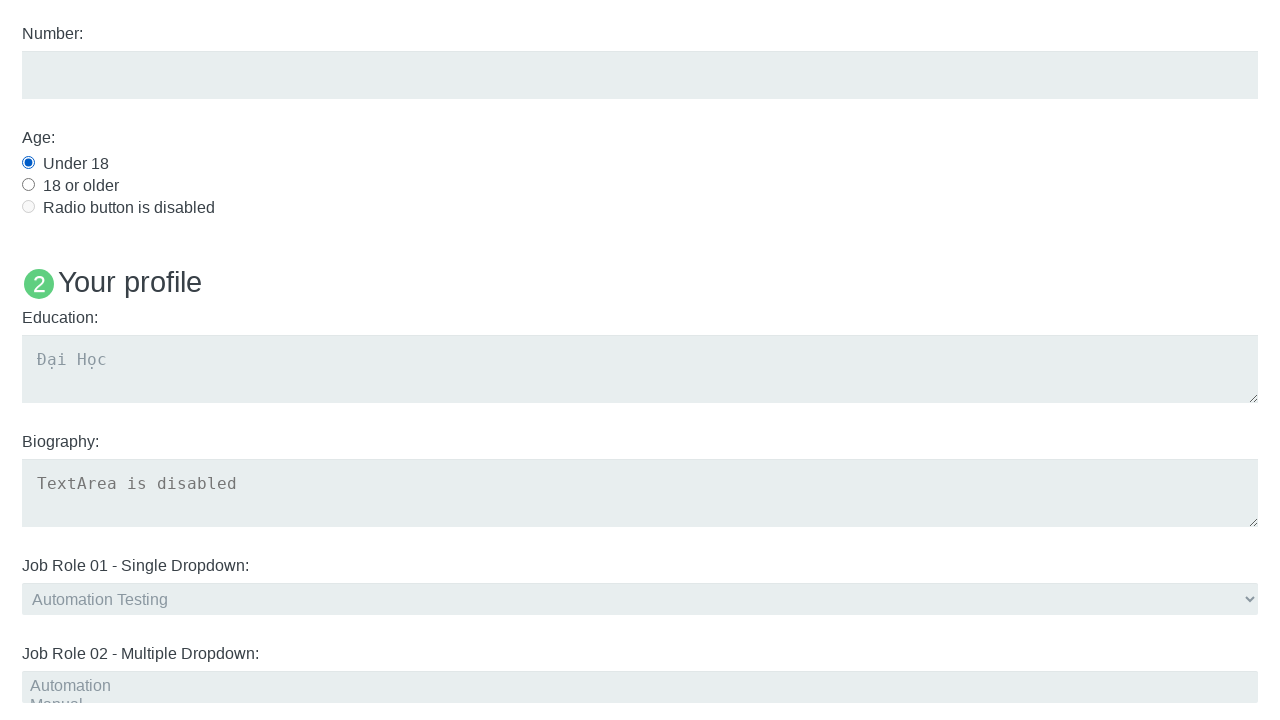